Tests login form validation by attempting to login with an incorrect password and verifying the error message

Starting URL: http://the-internet.herokuapp.com/login

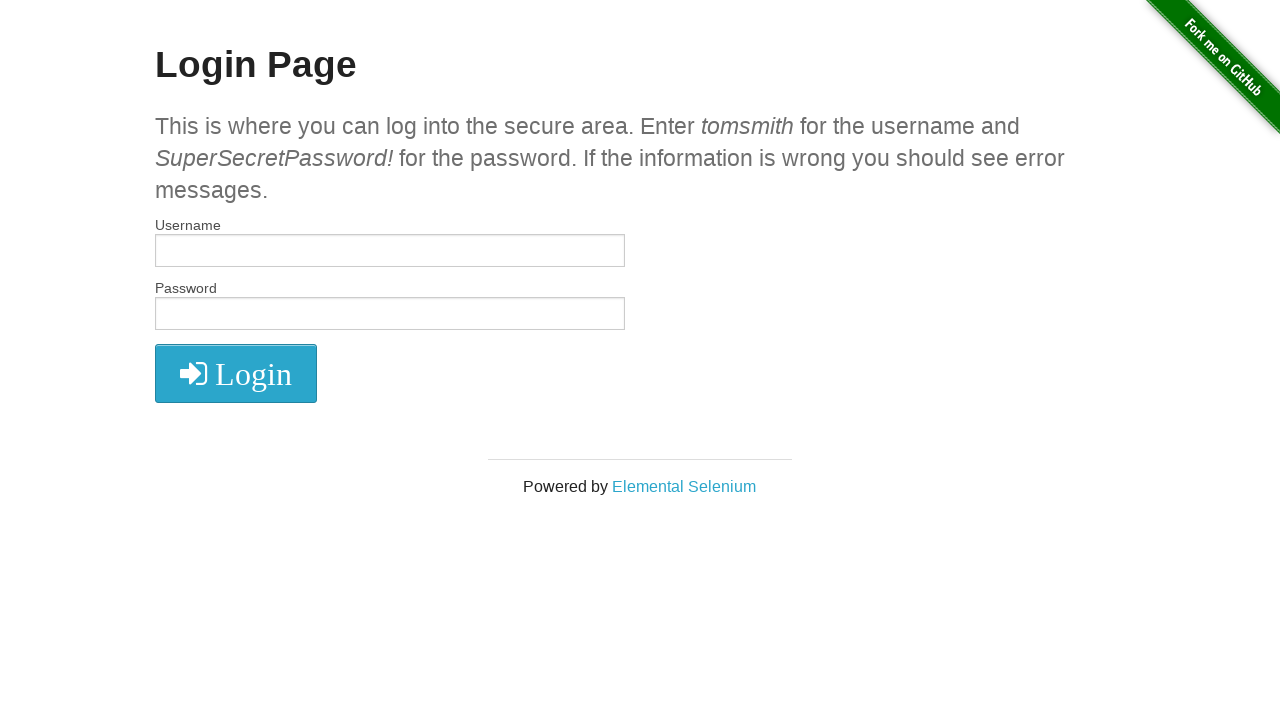

Filled username field with 'tomsmith' on #username
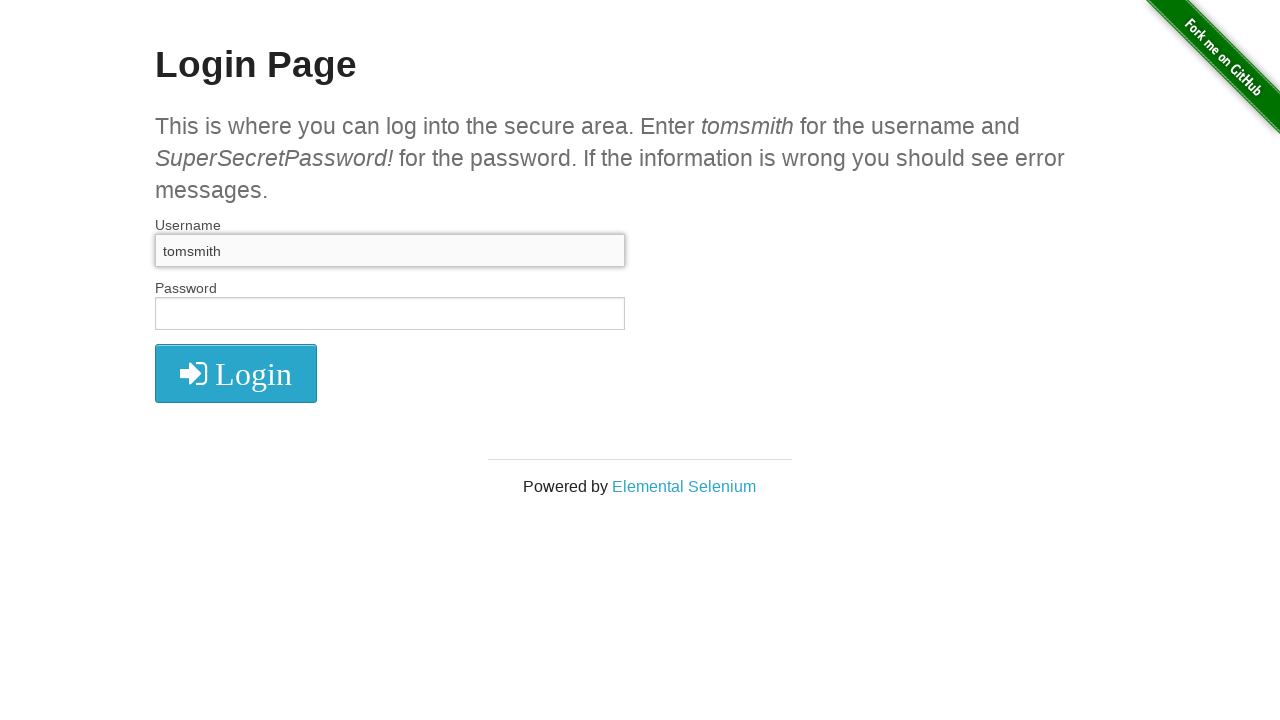

Filled password field with 'incorrectPassword' on input[name='password']
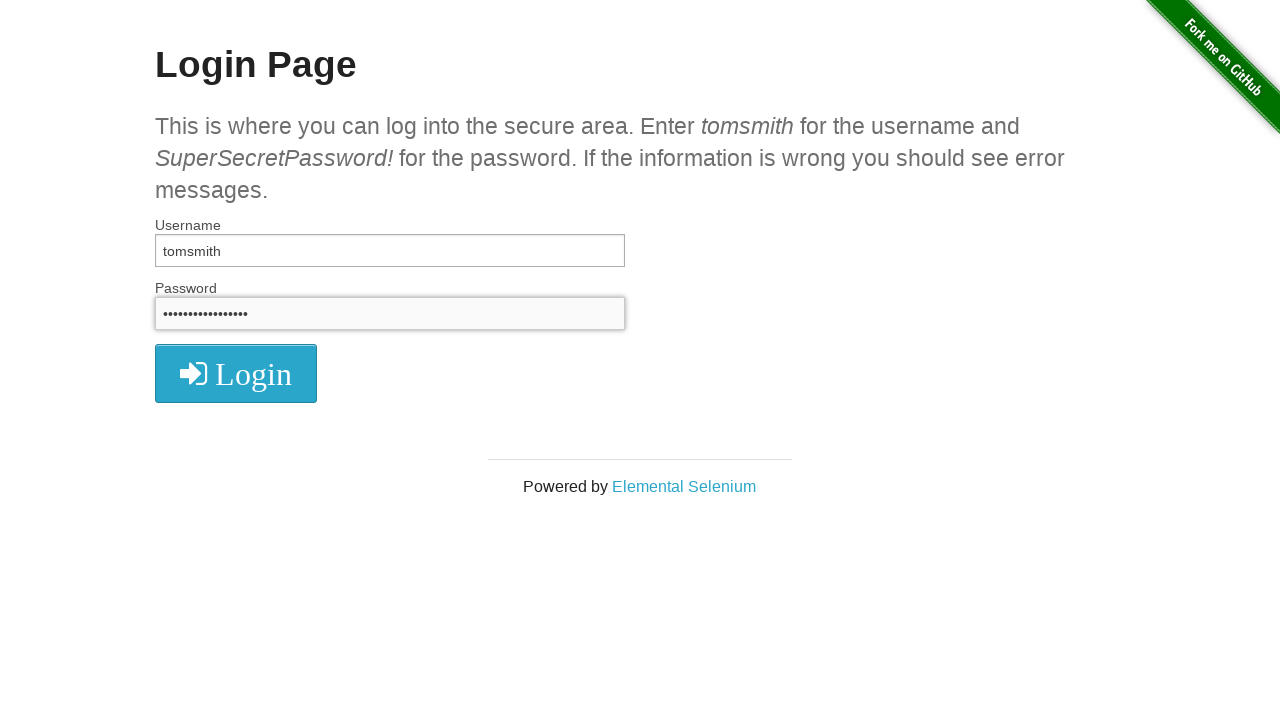

Clicked login button at (236, 373) on button
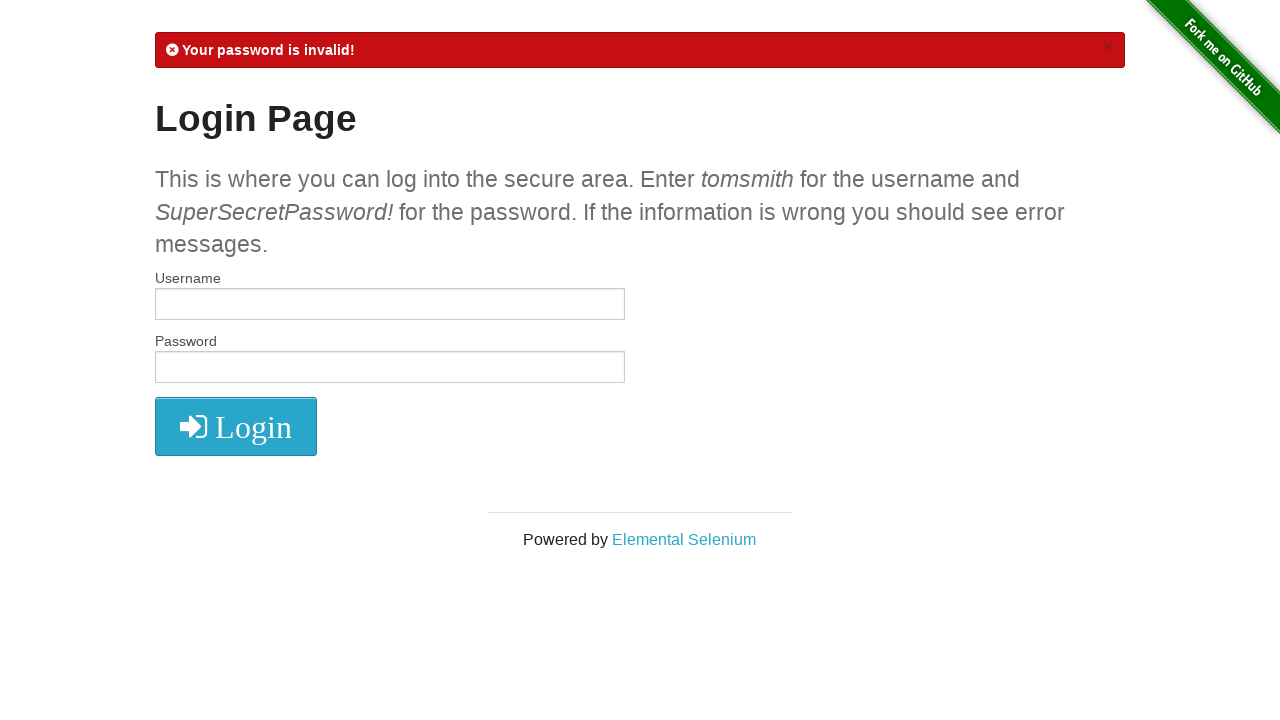

Error message flash element appeared
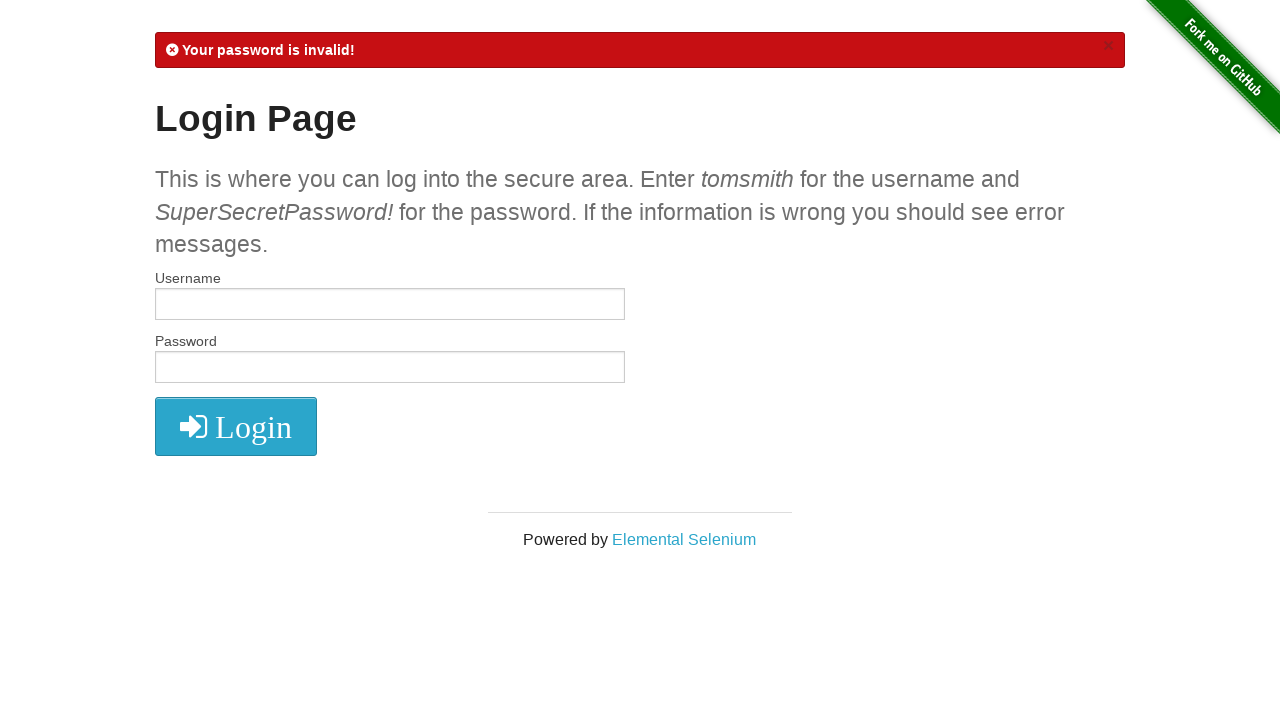

Verified error message contains 'Your password is invalid!'
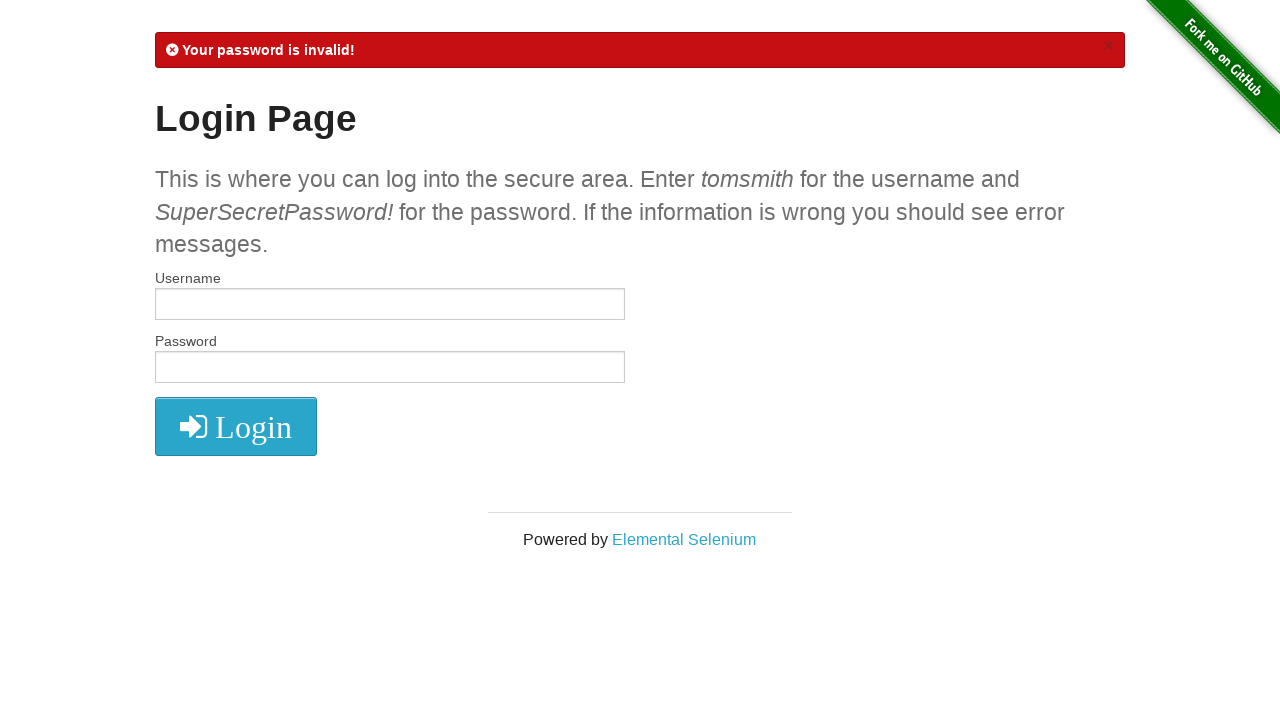

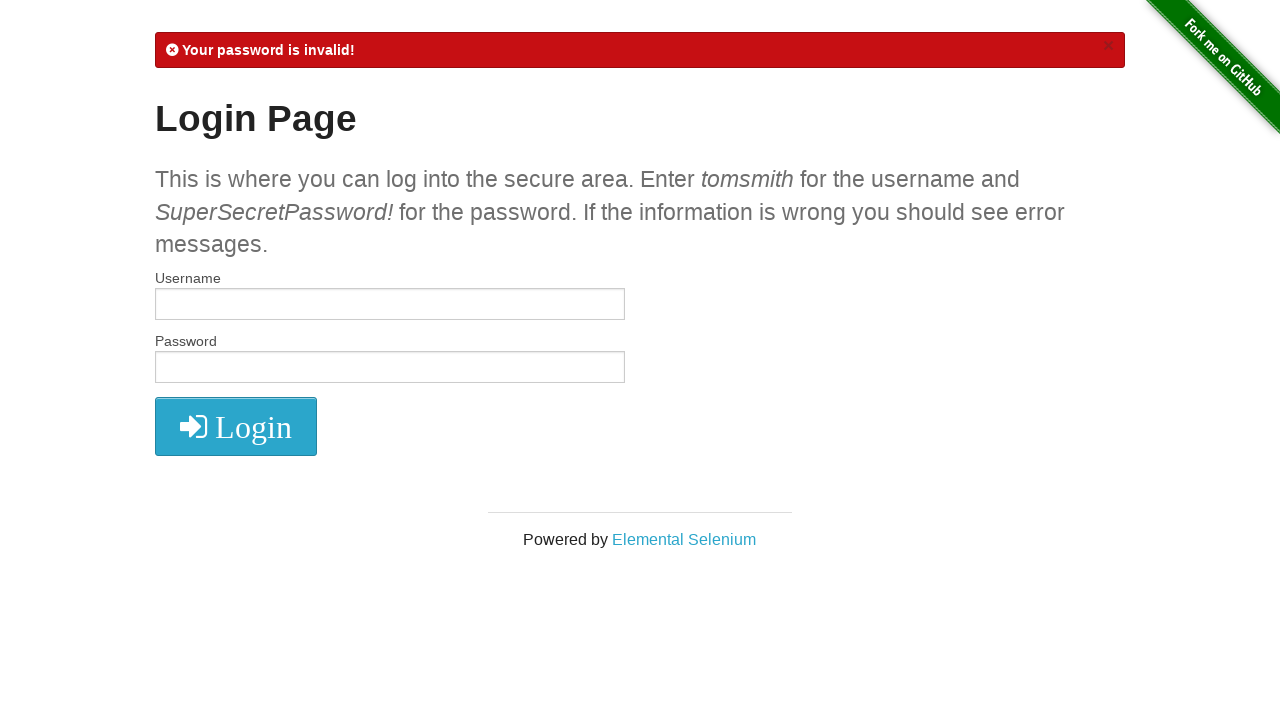